Tests double-click functionality on an element and verifies the double-clicked status

Starting URL: https://selenium.dev/selenium/web/mouse_interaction.html

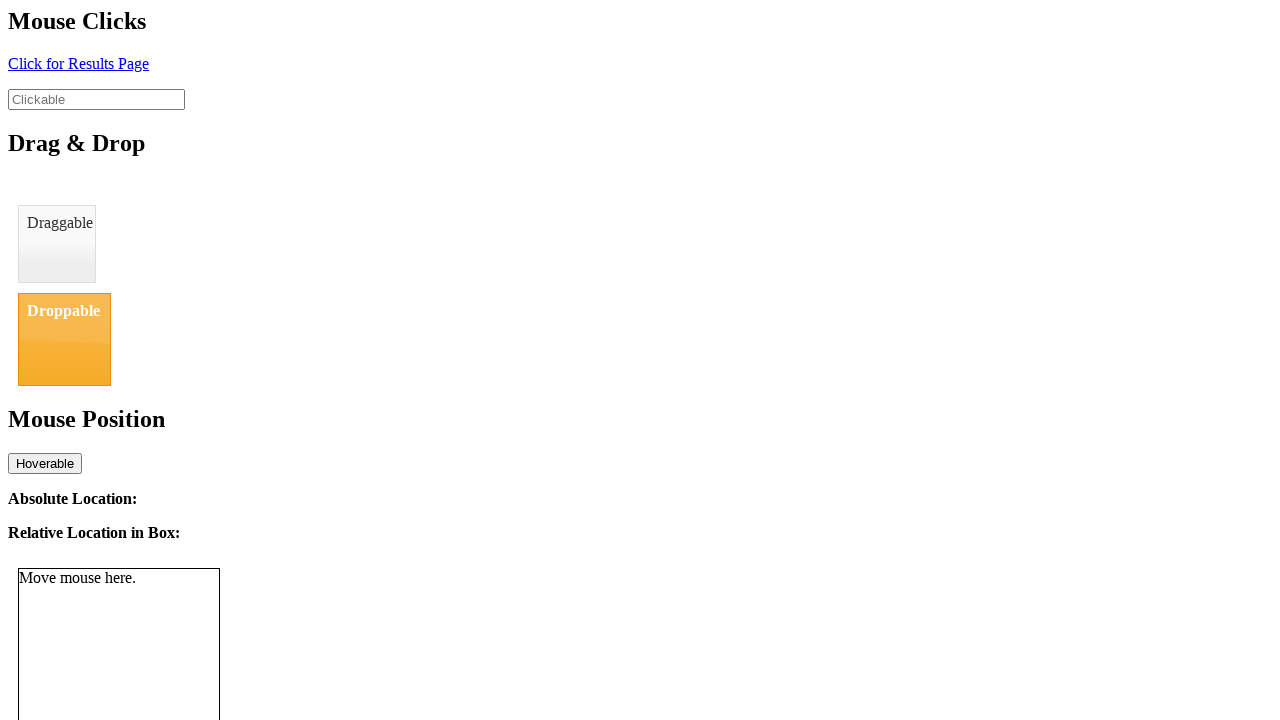

Navigated to mouse interaction test page
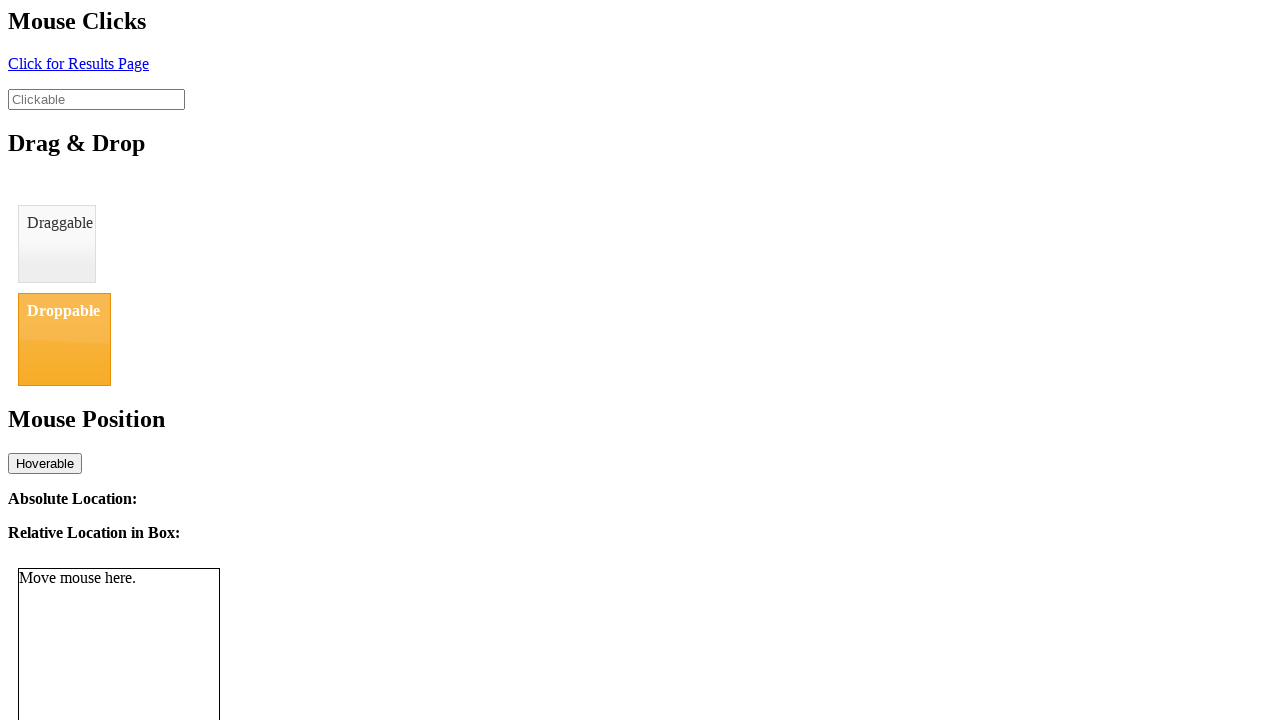

Double-clicked on the clickable element at (96, 99) on #clickable
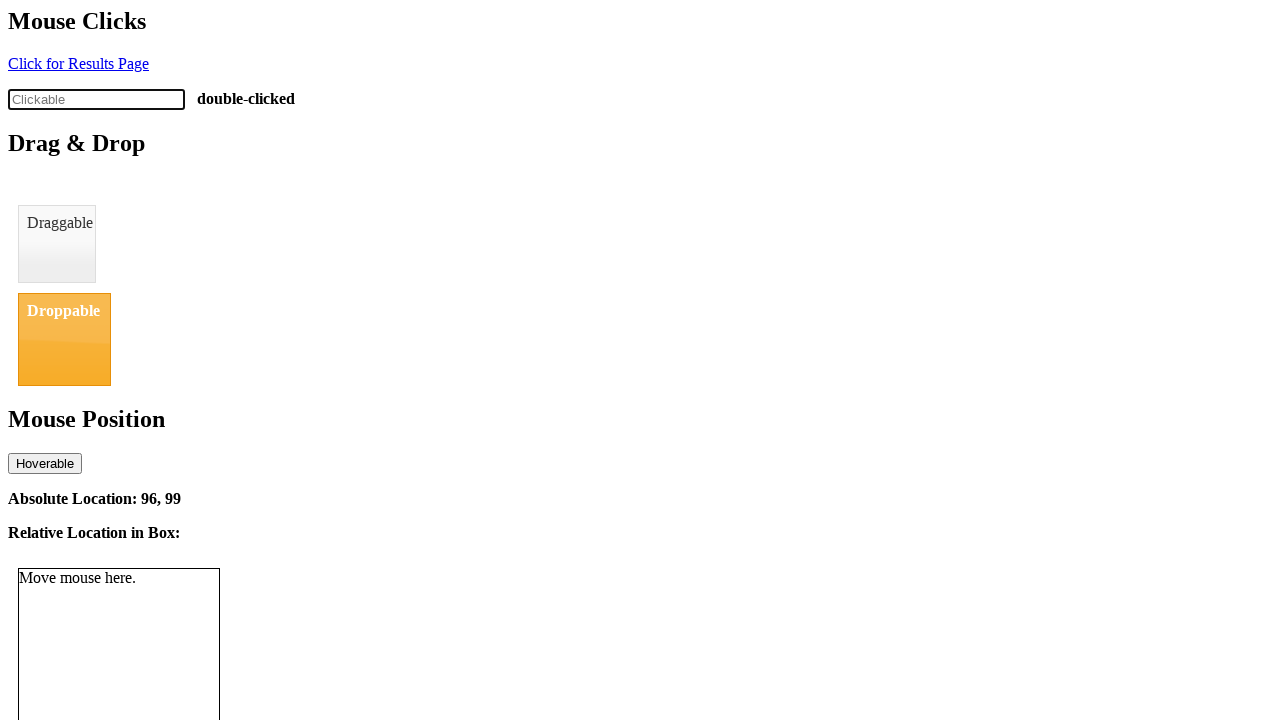

Verified element shows 'double-clicked' status
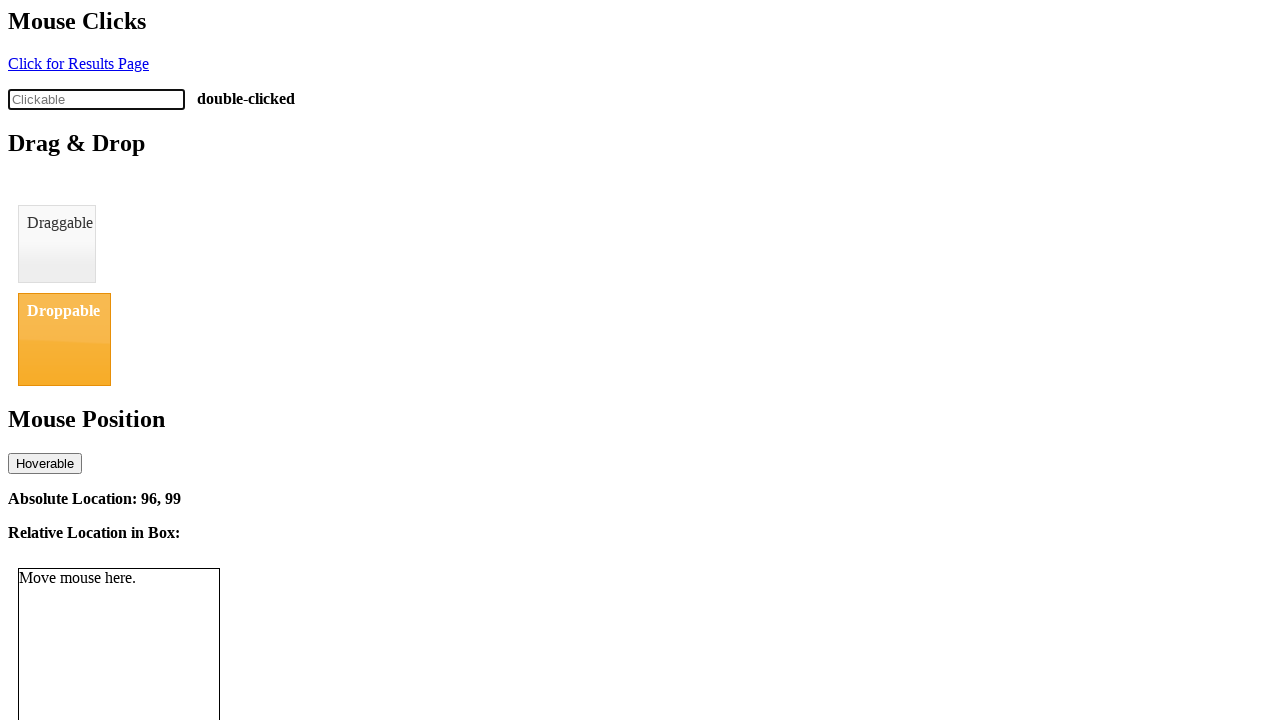

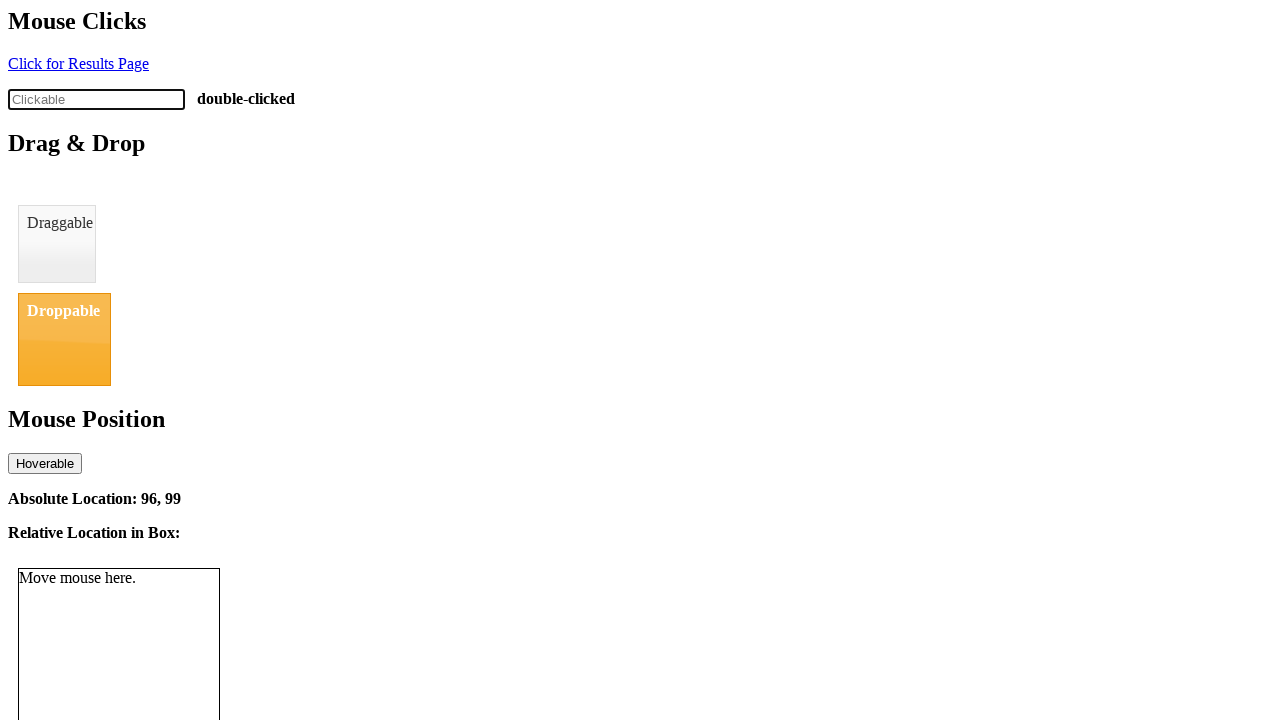